Tests iframe navigation on jQuery UI website by clicking Button link, switching to iframe to click a button element, then switching back to main content to click Accordion link

Starting URL: https://jqueryui.com/

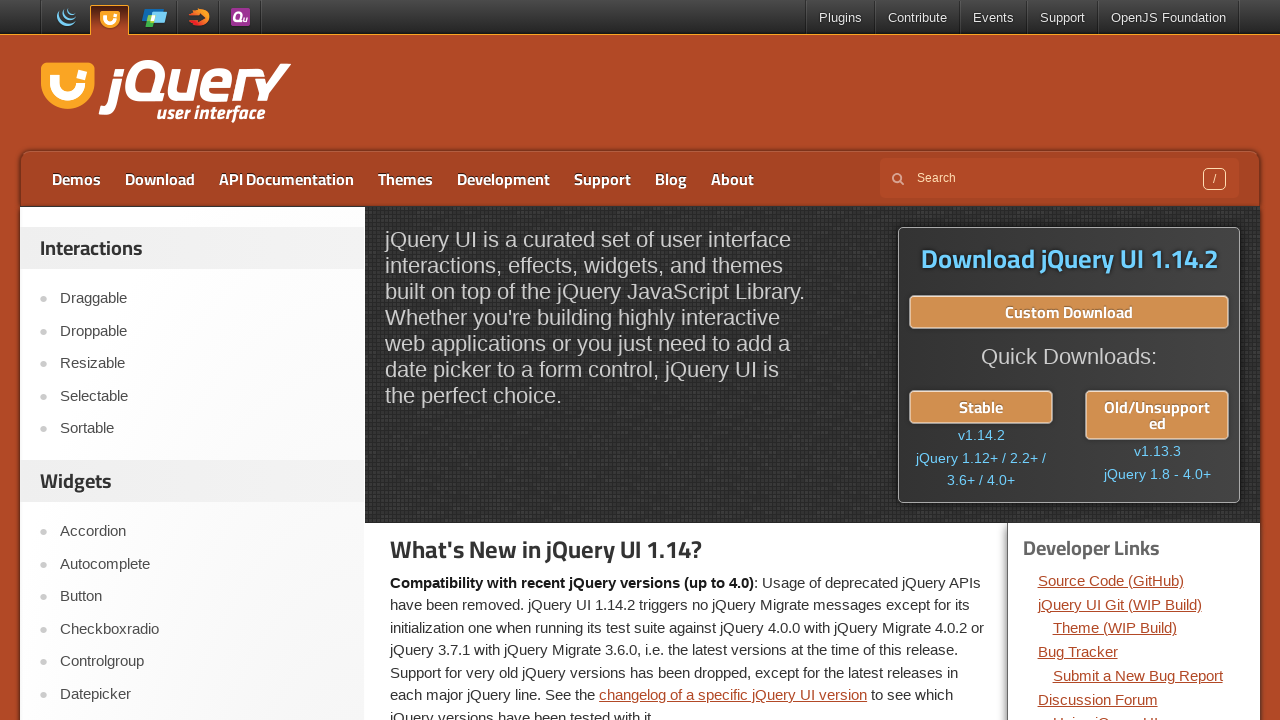

Clicked Button link in navigation at (202, 597) on xpath=//a[text()='Button']
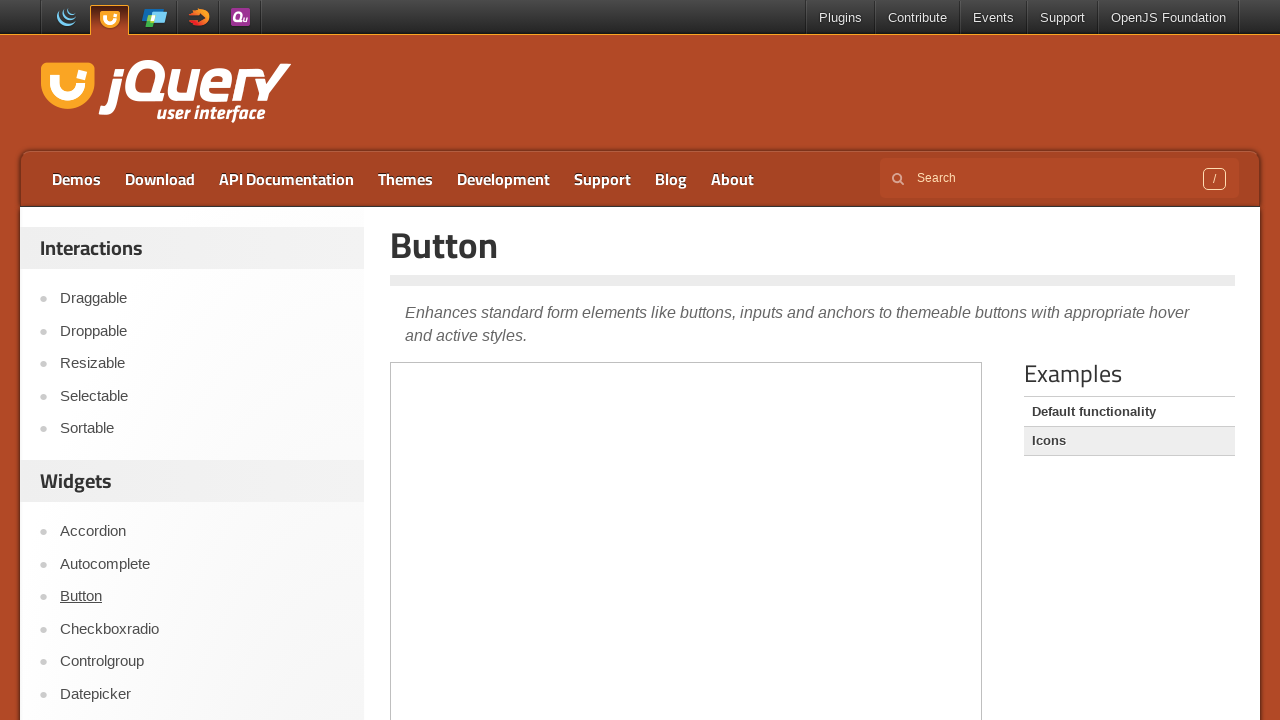

Located iframe with class demo-frame
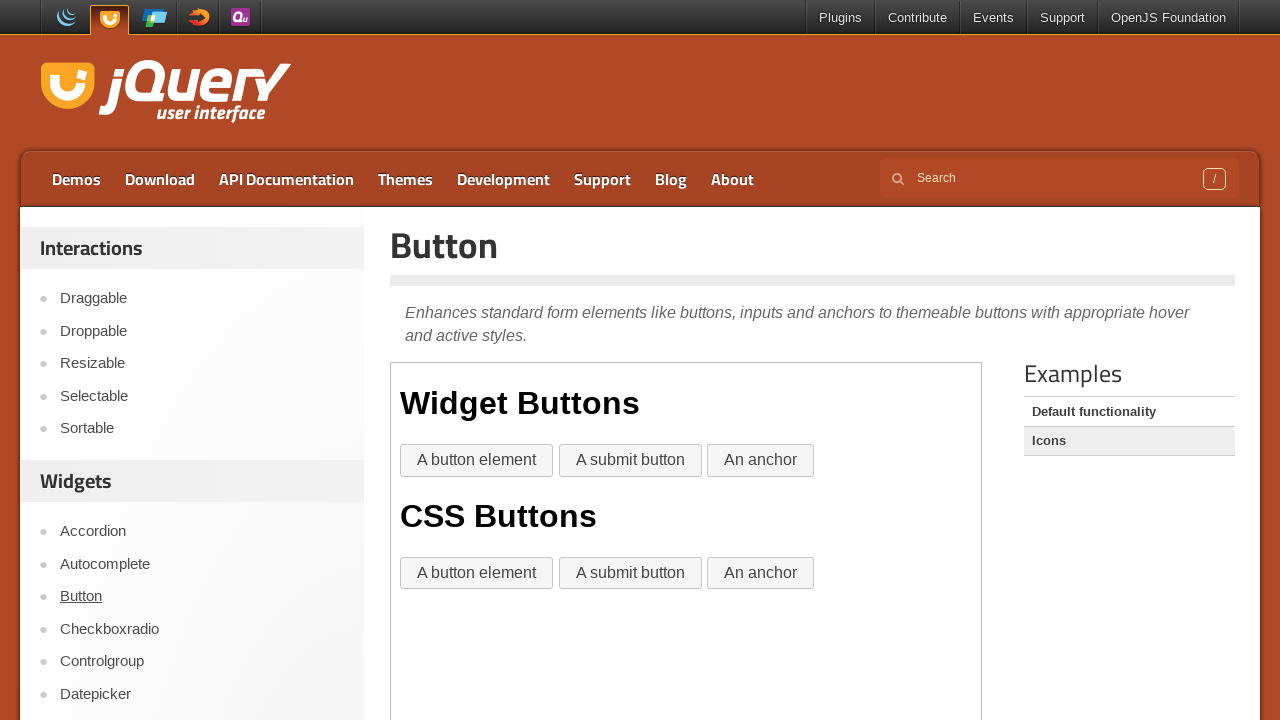

Clicked button element inside iframe at (477, 461) on .demo-frame >> internal:control=enter-frame >> (//button[text()='A button elemen
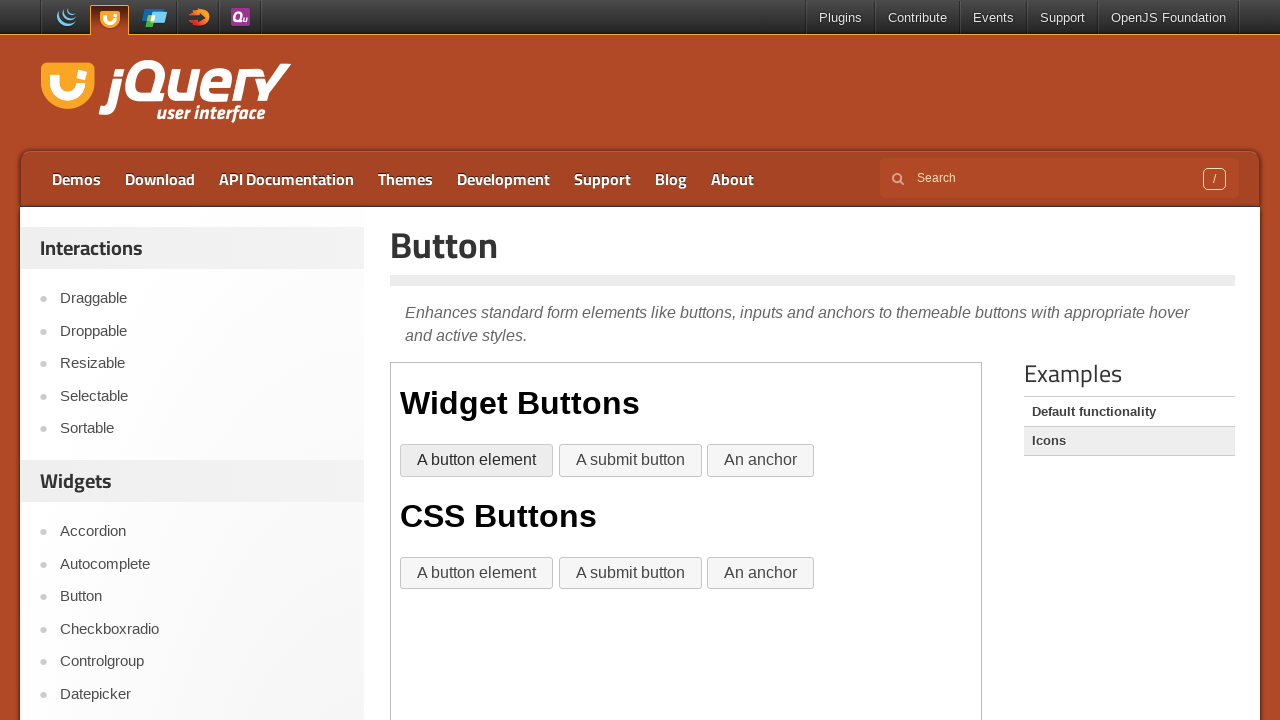

Clicked Accordion link in main page, switching back from iframe context at (202, 532) on xpath=//a[text()='Accordion']
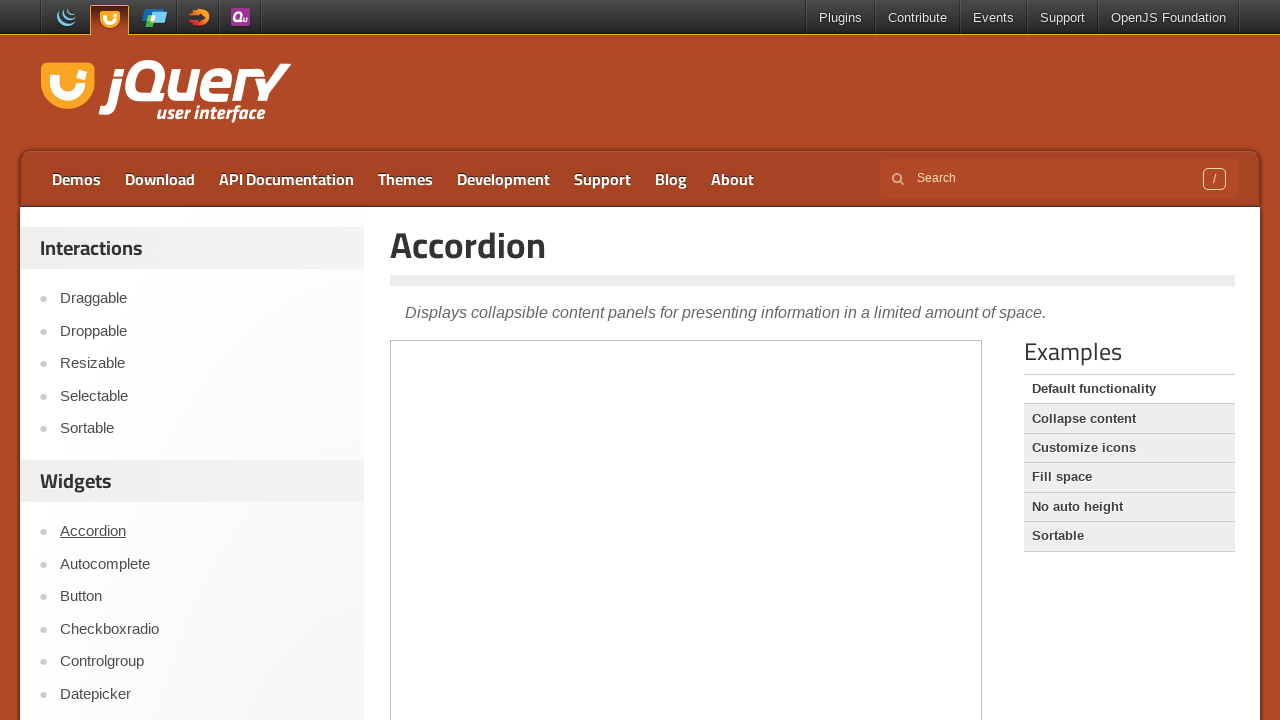

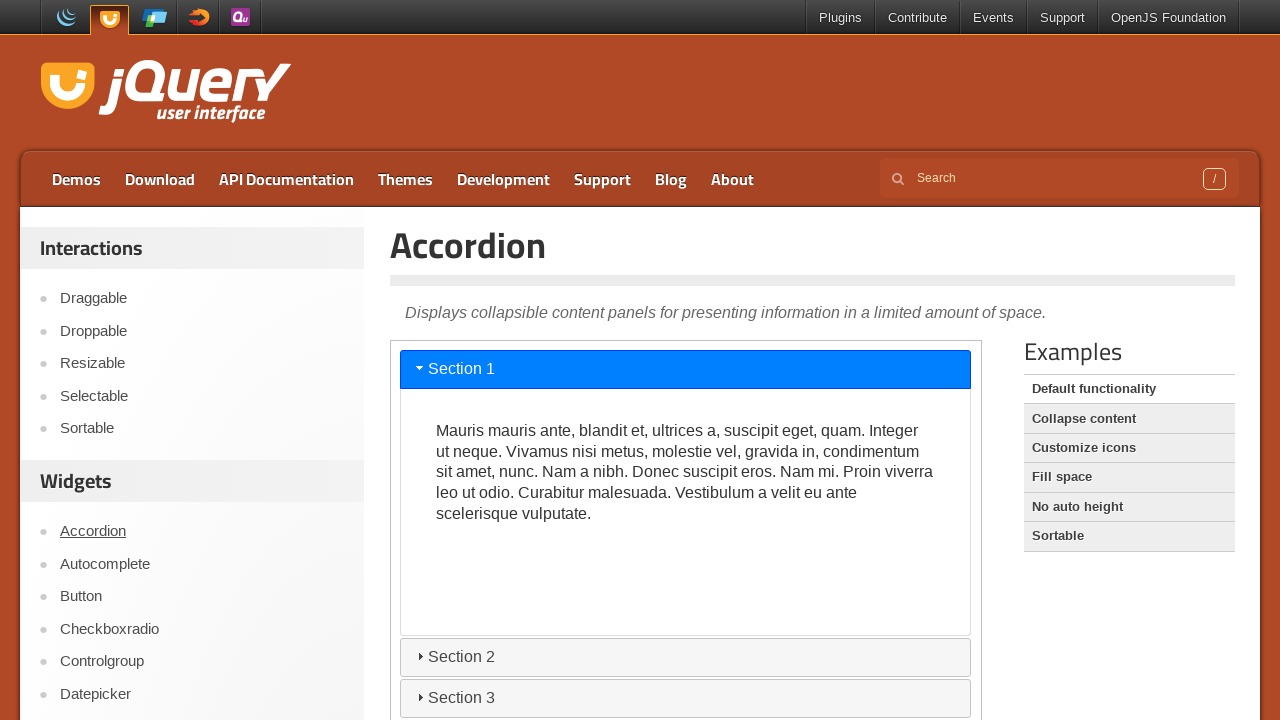